Tests calendar date picker functionality by clicking on a date input, selecting a specific day from the calendar, and verifying the selected date is displayed in the input field

Starting URL: http://seleniumpractise.blogspot.com/2016/08/how-to-handle-calendar-in-selenium.html

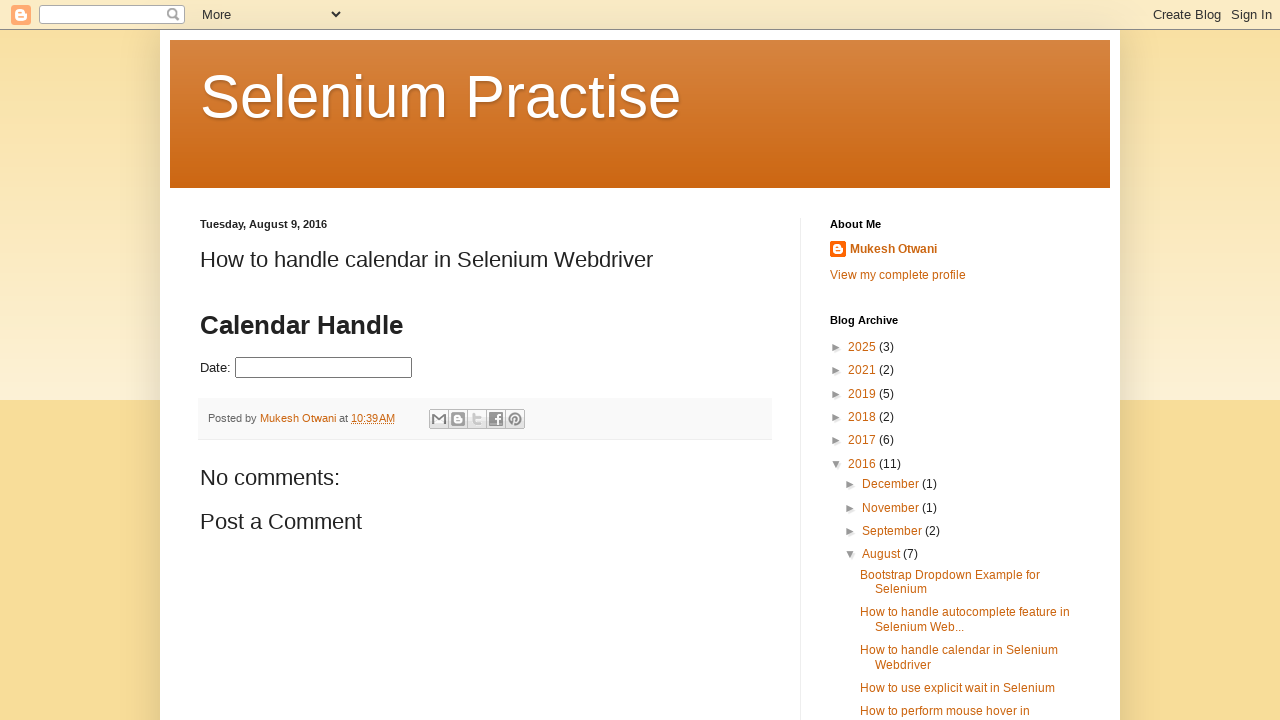

Navigated to calendar date picker test page
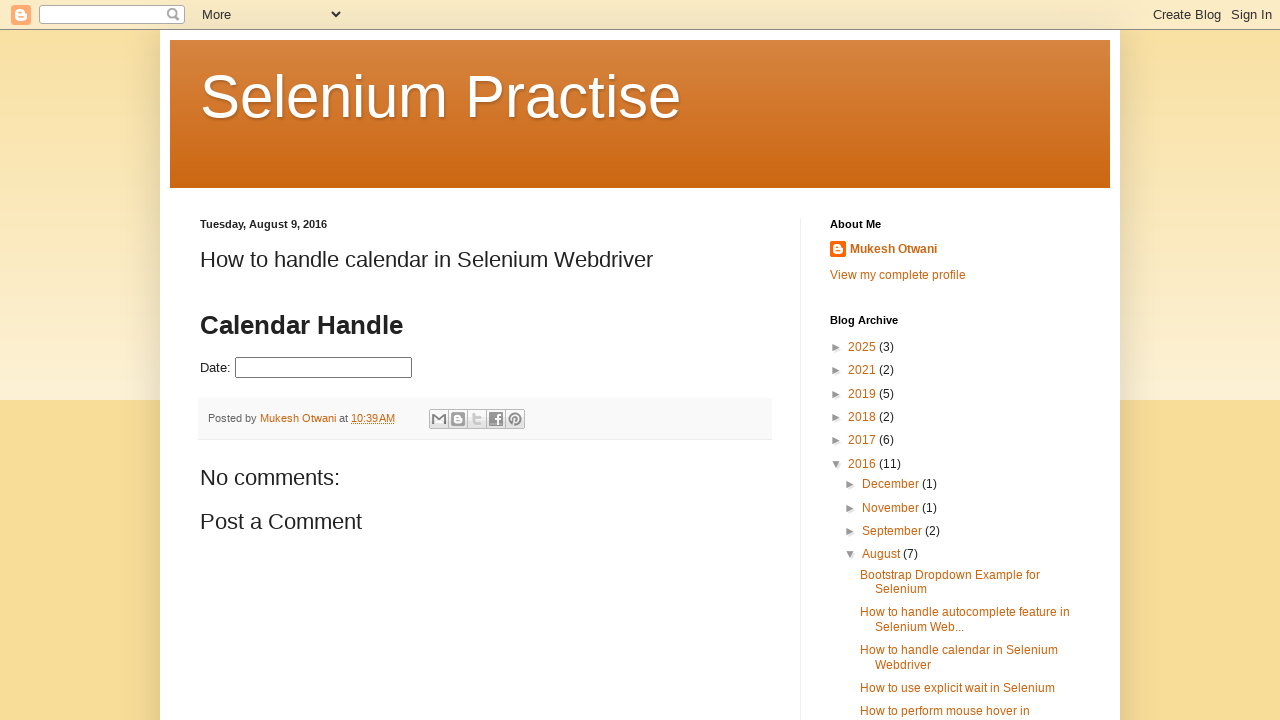

Clicked on date input field to open calendar at (324, 368) on #datepicker
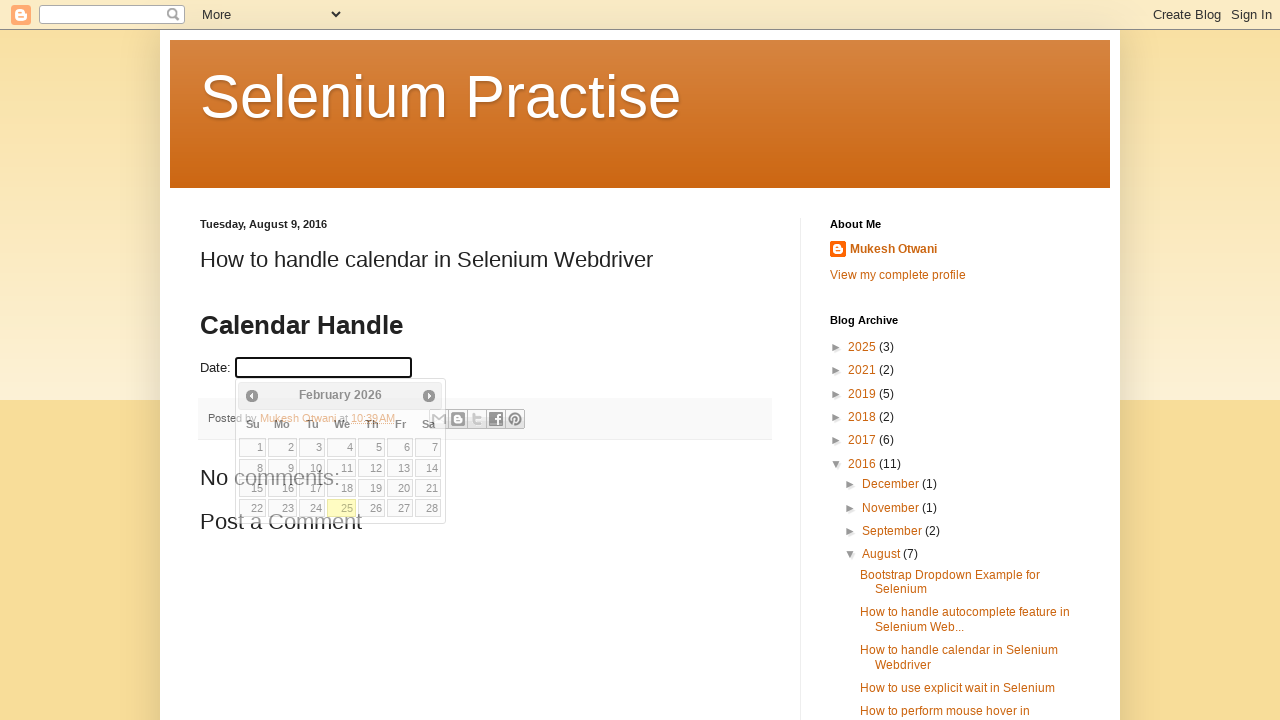

Calendar widget appeared and became visible
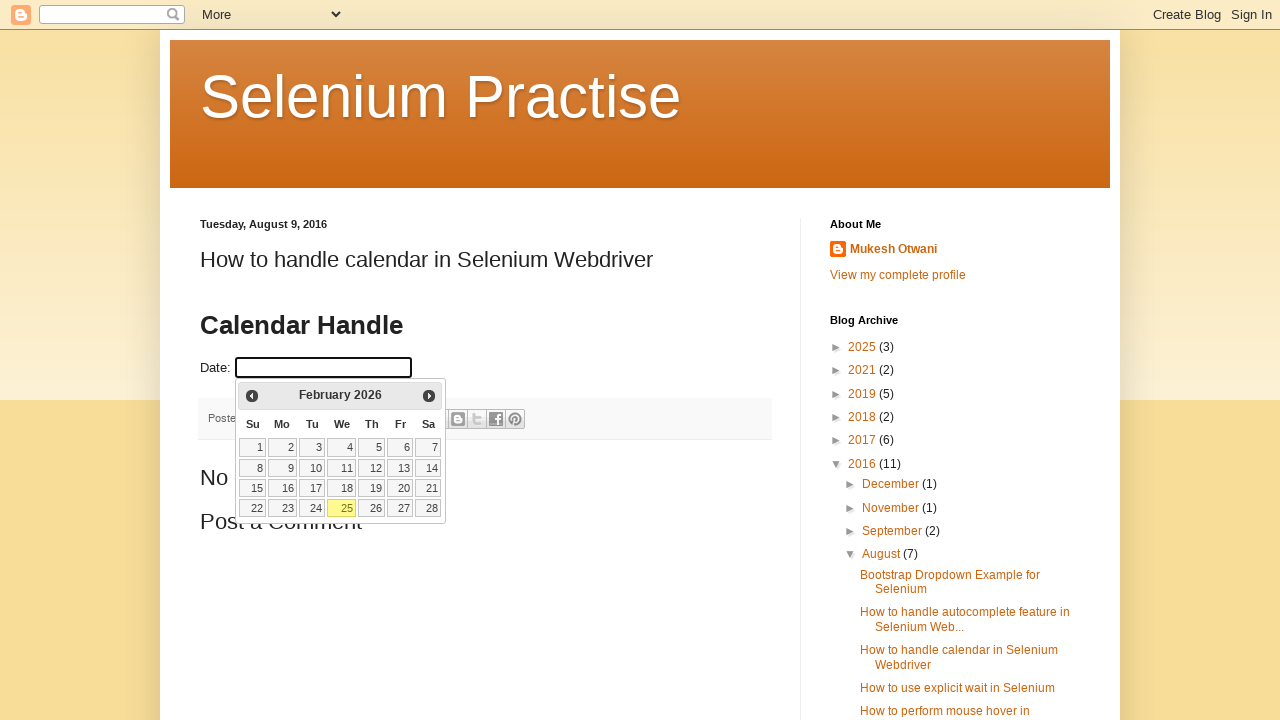

Selected day 12 from the calendar at (372, 468) on table.ui-datepicker-calendar td >> nth=11
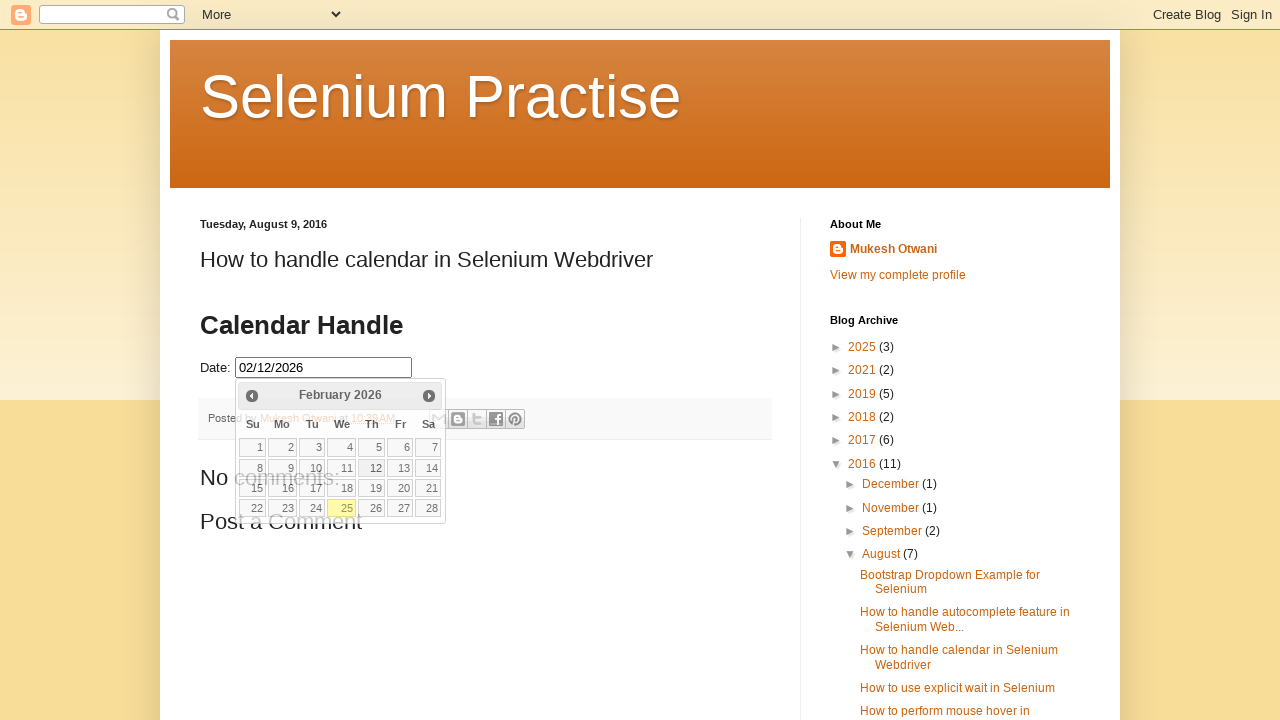

Retrieved selected date from input field: 02/12/2026
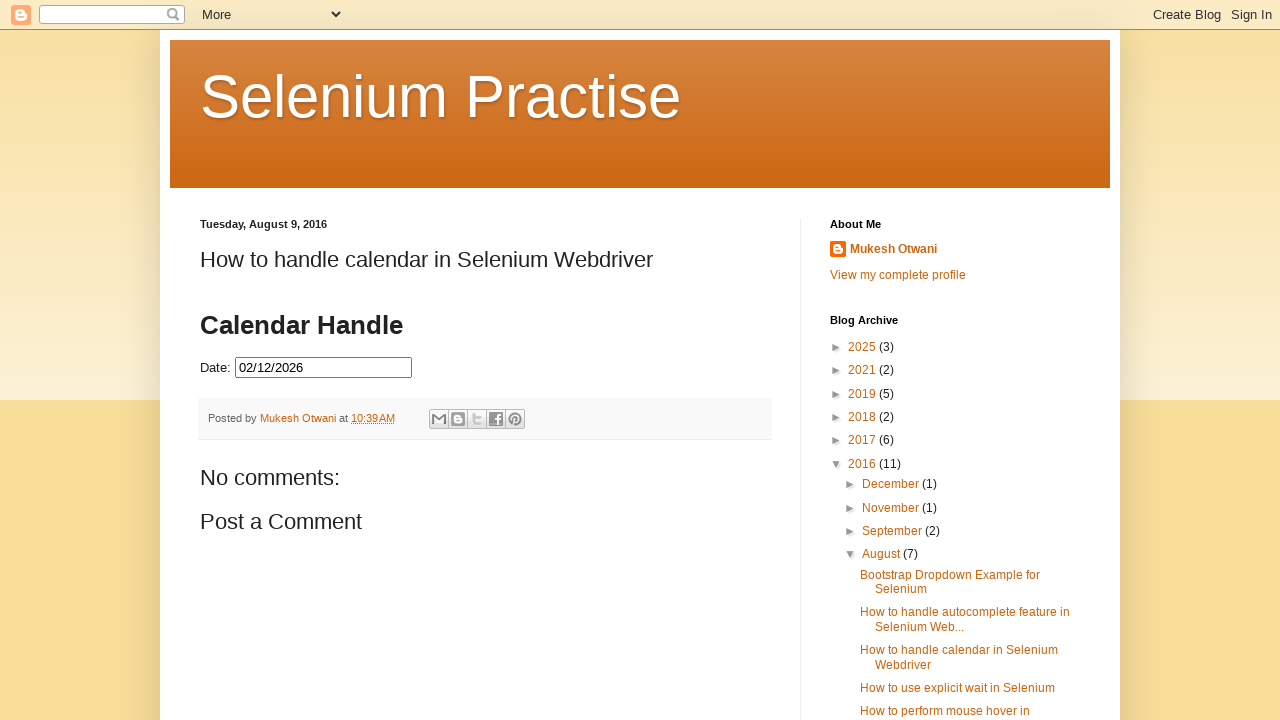

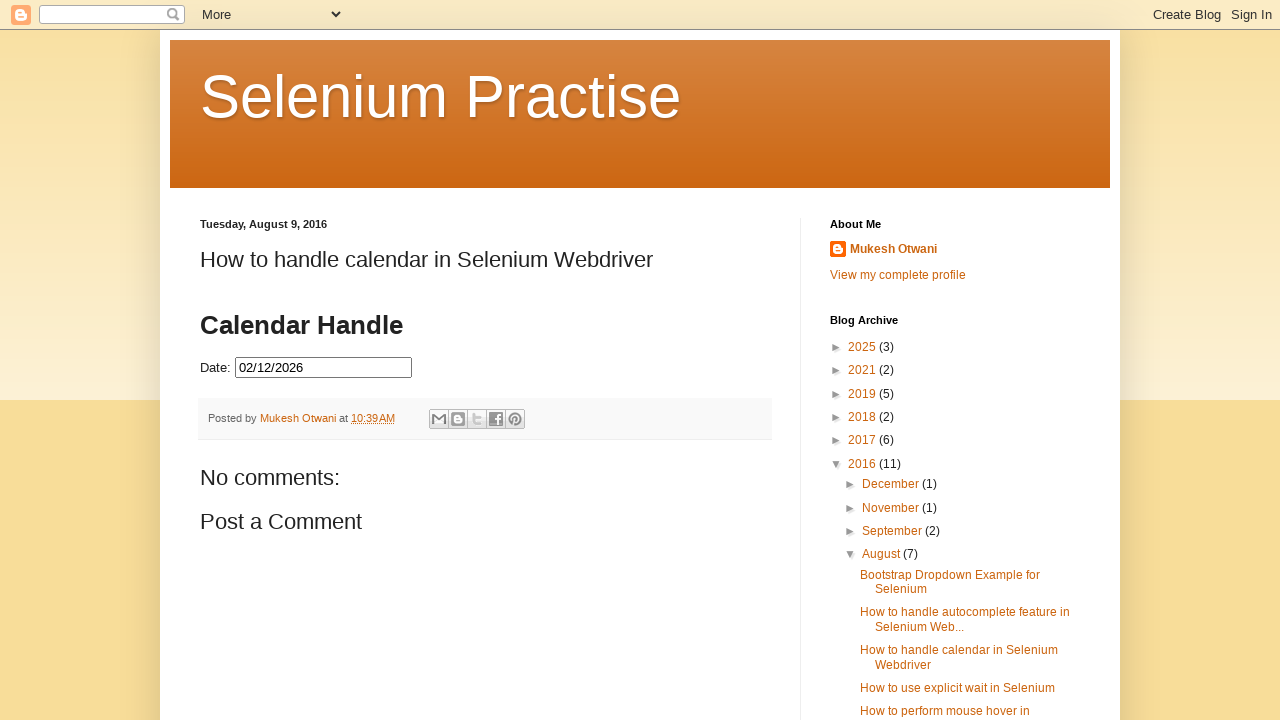